Tests that clicking Clear completed removes completed items

Starting URL: https://demo.playwright.dev/todomvc

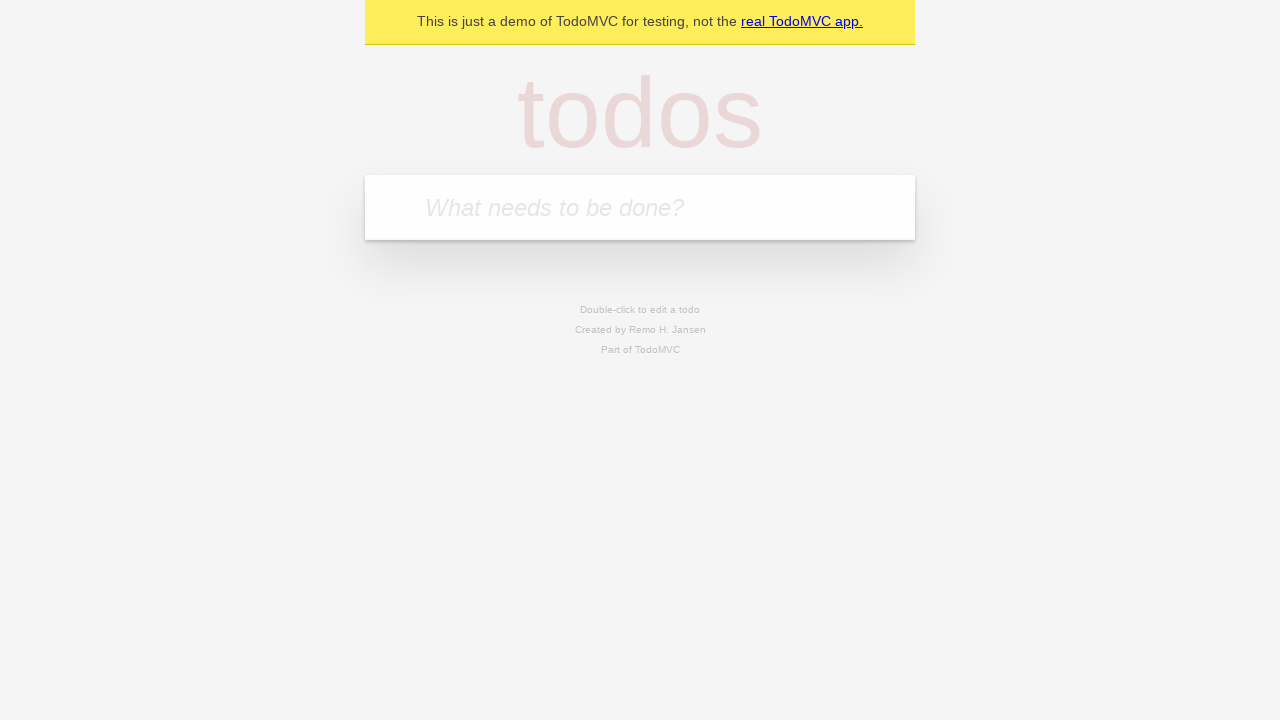

Filled todo input with 'buy some cheese' on internal:attr=[placeholder="What needs to be done?"i]
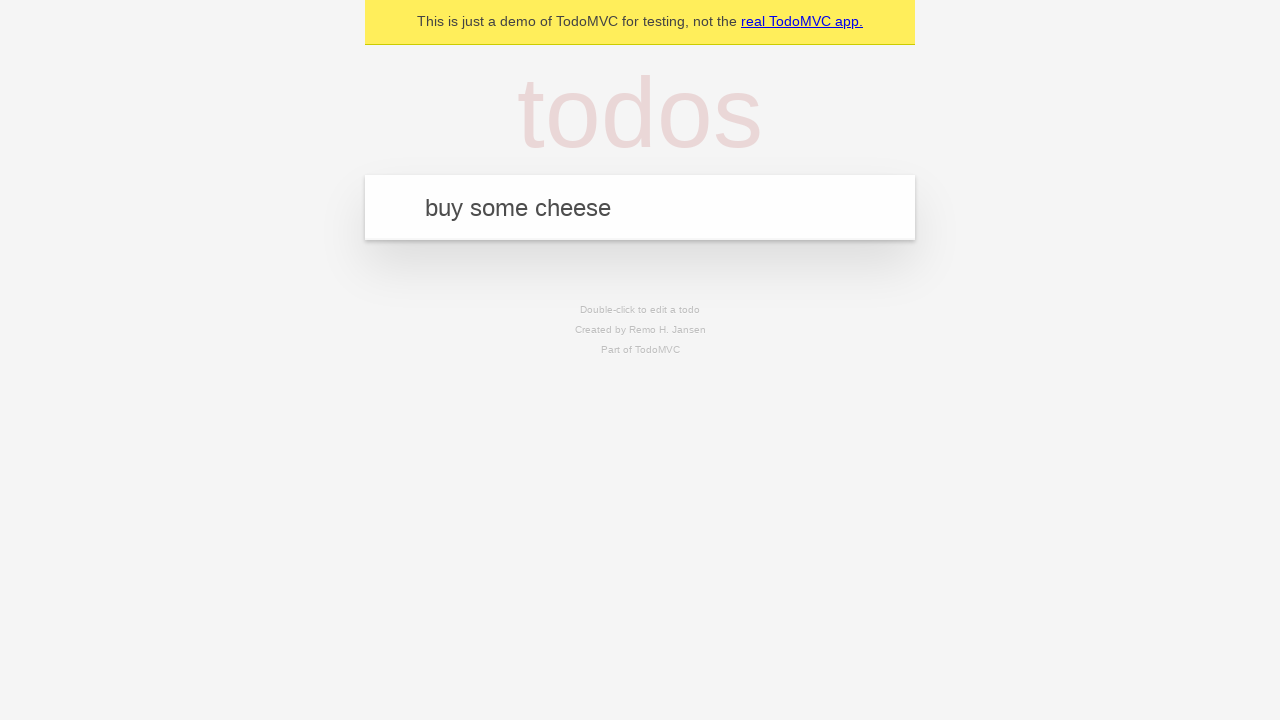

Pressed Enter to add todo 'buy some cheese' on internal:attr=[placeholder="What needs to be done?"i]
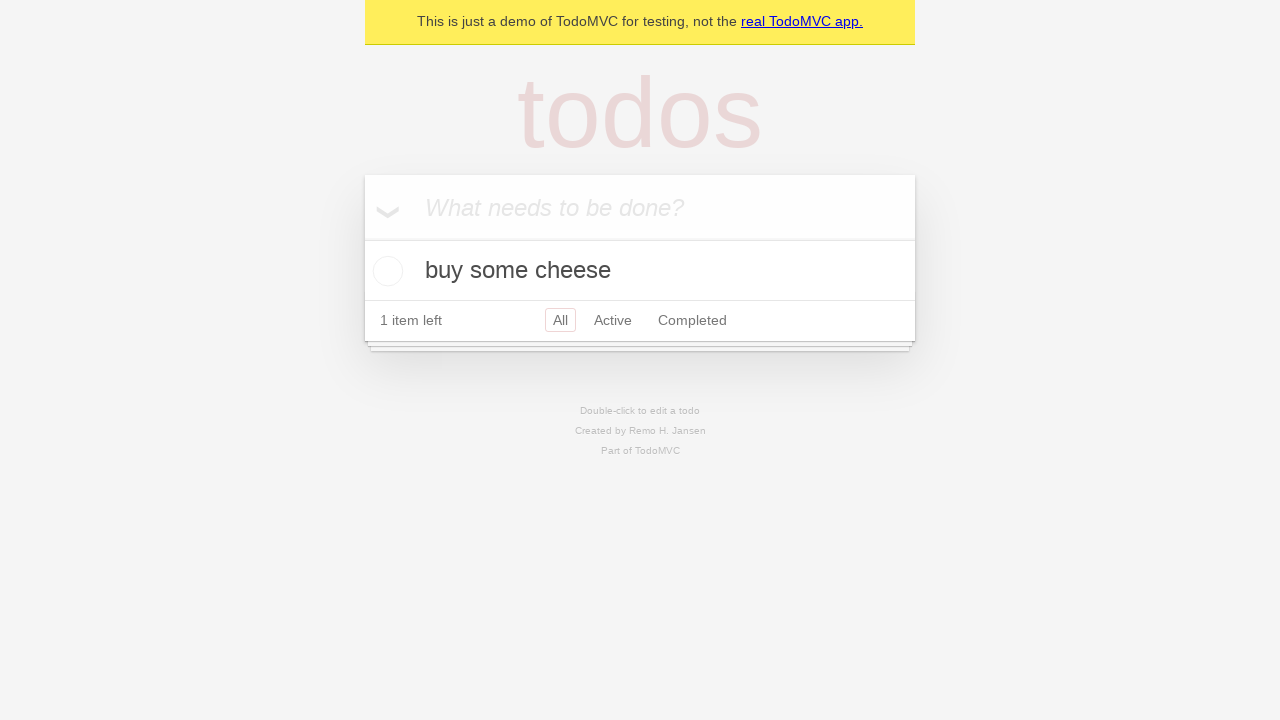

Filled todo input with 'feed the cat' on internal:attr=[placeholder="What needs to be done?"i]
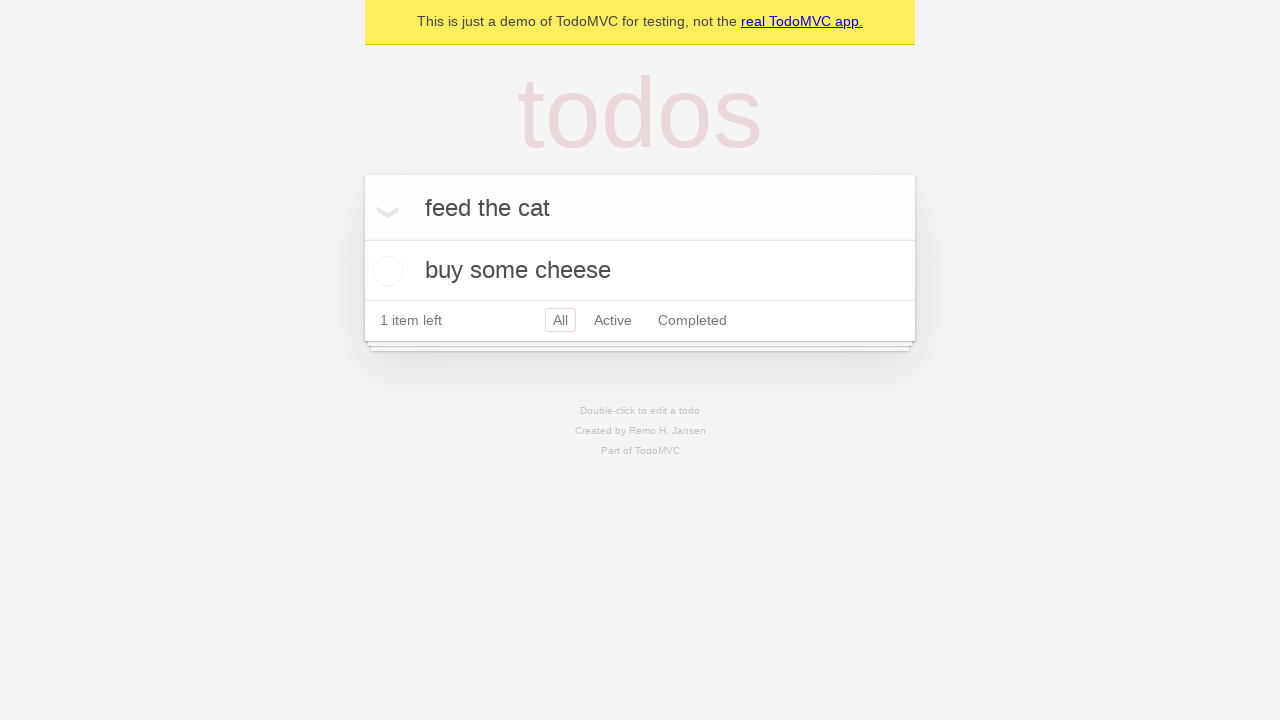

Pressed Enter to add todo 'feed the cat' on internal:attr=[placeholder="What needs to be done?"i]
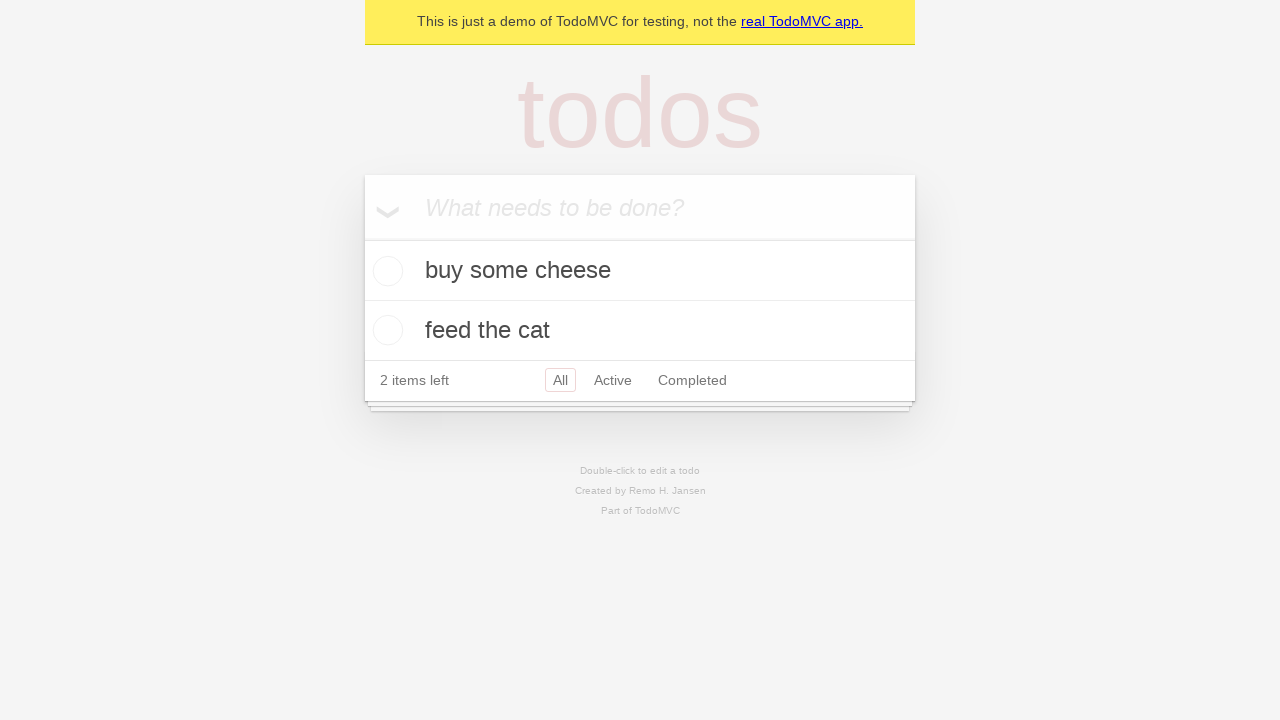

Filled todo input with 'book a doctors appointment' on internal:attr=[placeholder="What needs to be done?"i]
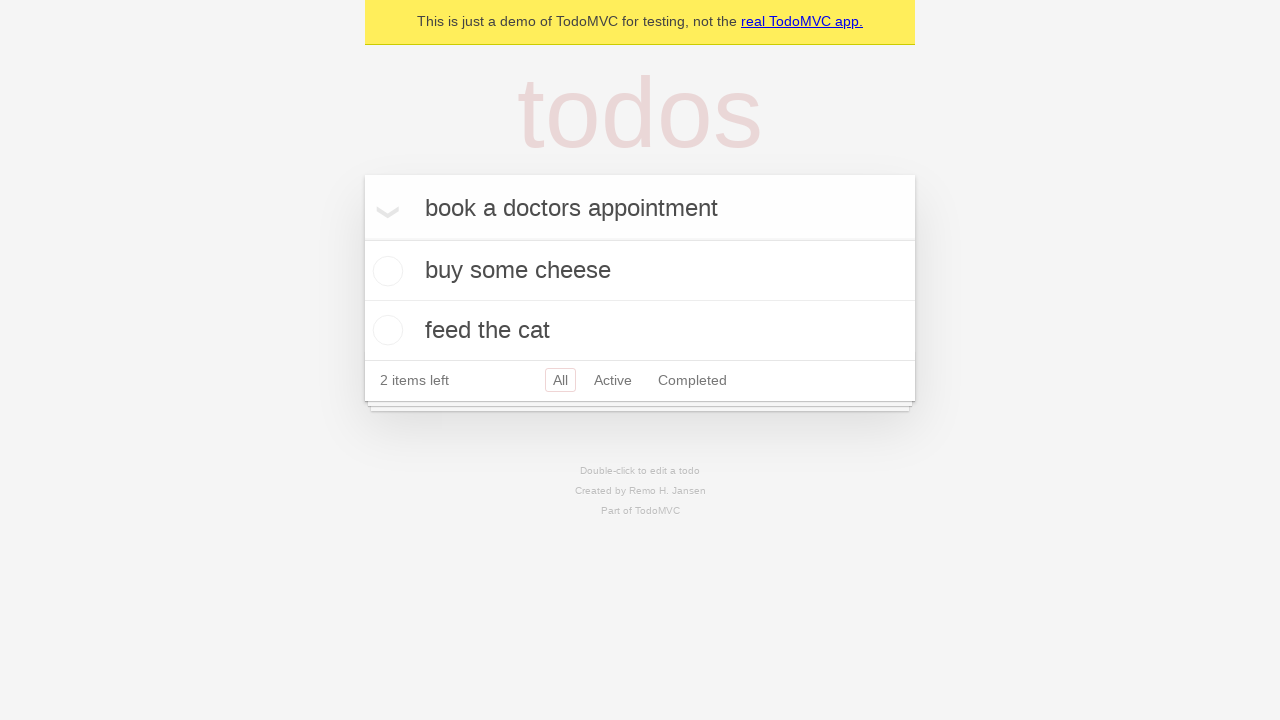

Pressed Enter to add todo 'book a doctors appointment' on internal:attr=[placeholder="What needs to be done?"i]
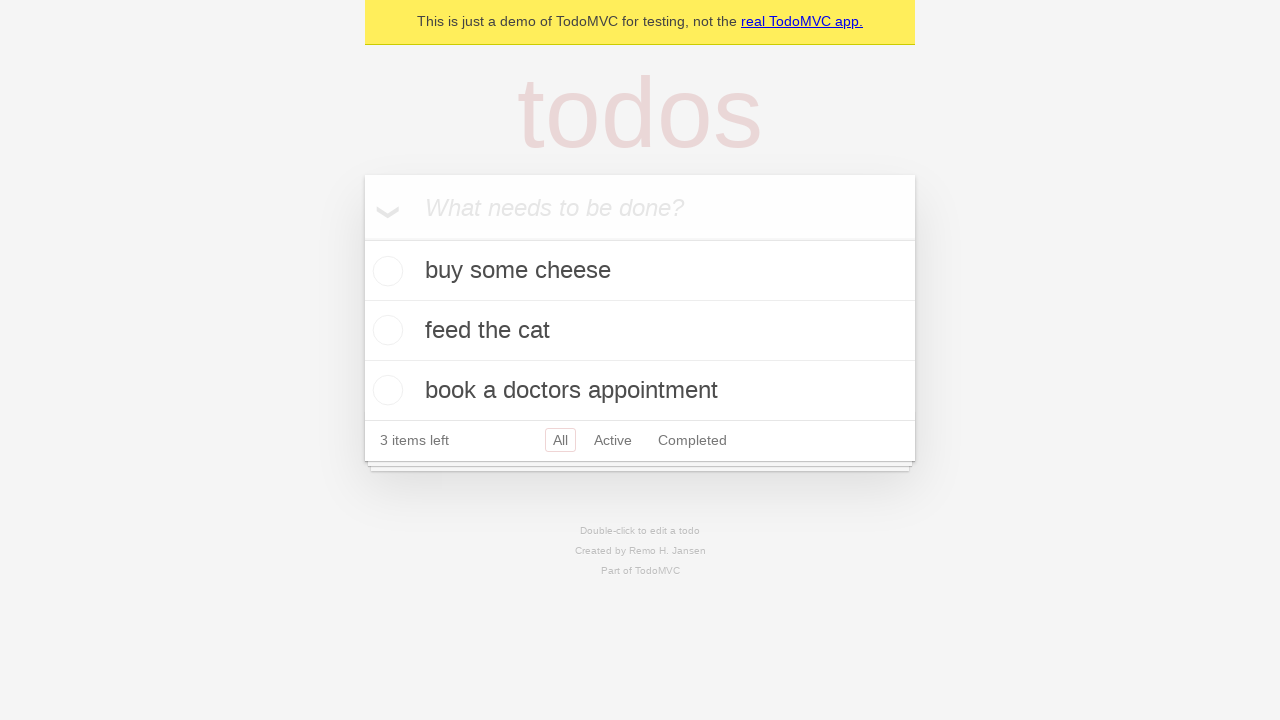

Located all todo items
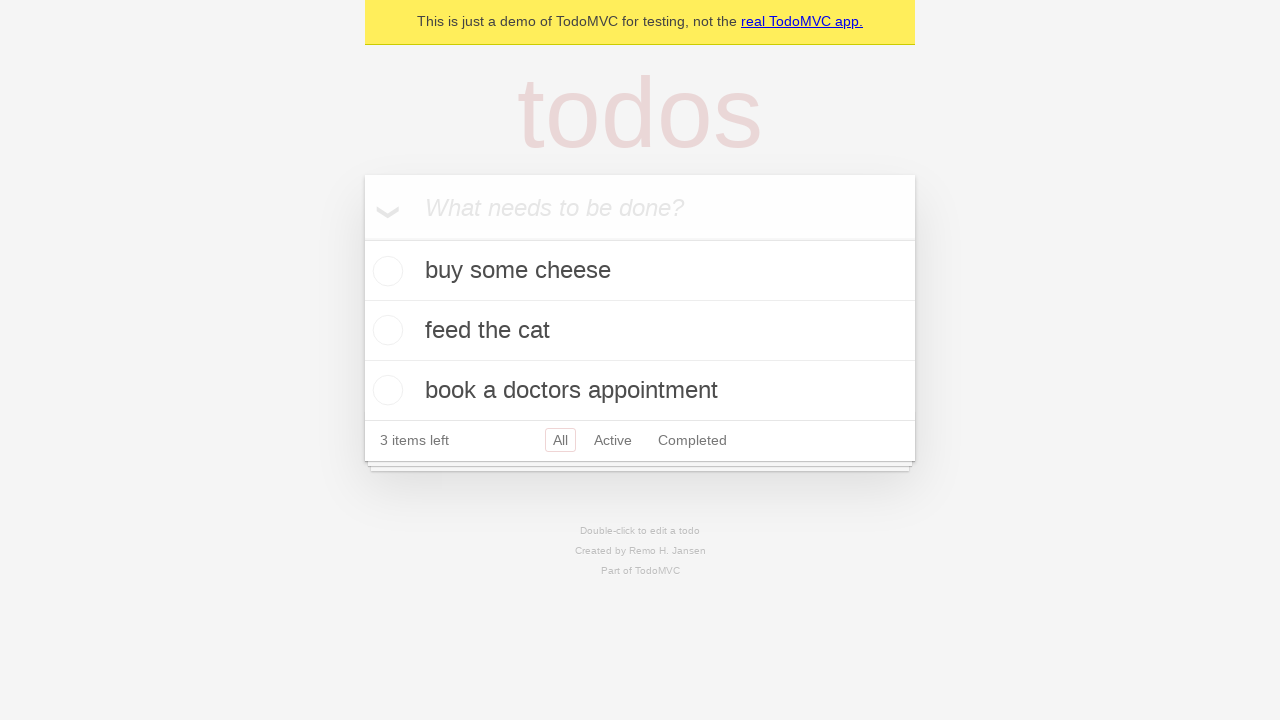

Checked the second todo item at (385, 330) on internal:testid=[data-testid="todo-item"s] >> nth=1 >> internal:role=checkbox
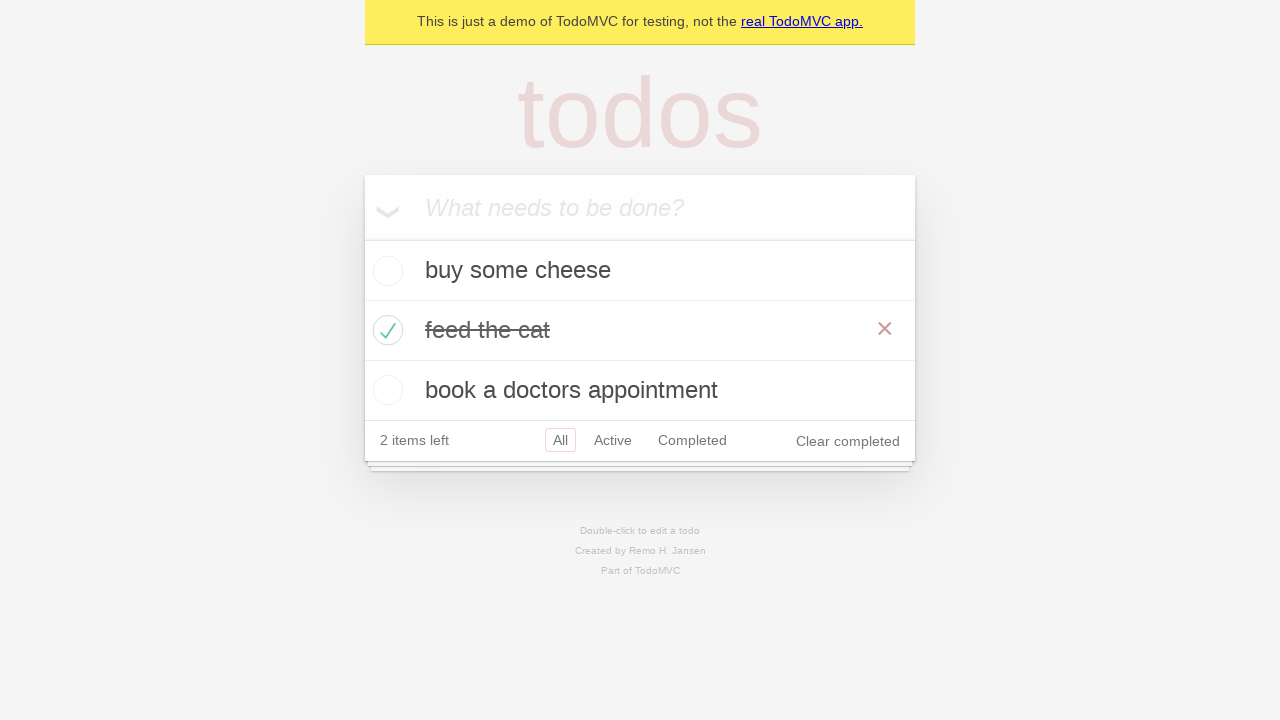

Clicked 'Clear completed' button to remove completed items at (848, 441) on internal:role=button[name="Clear completed"i]
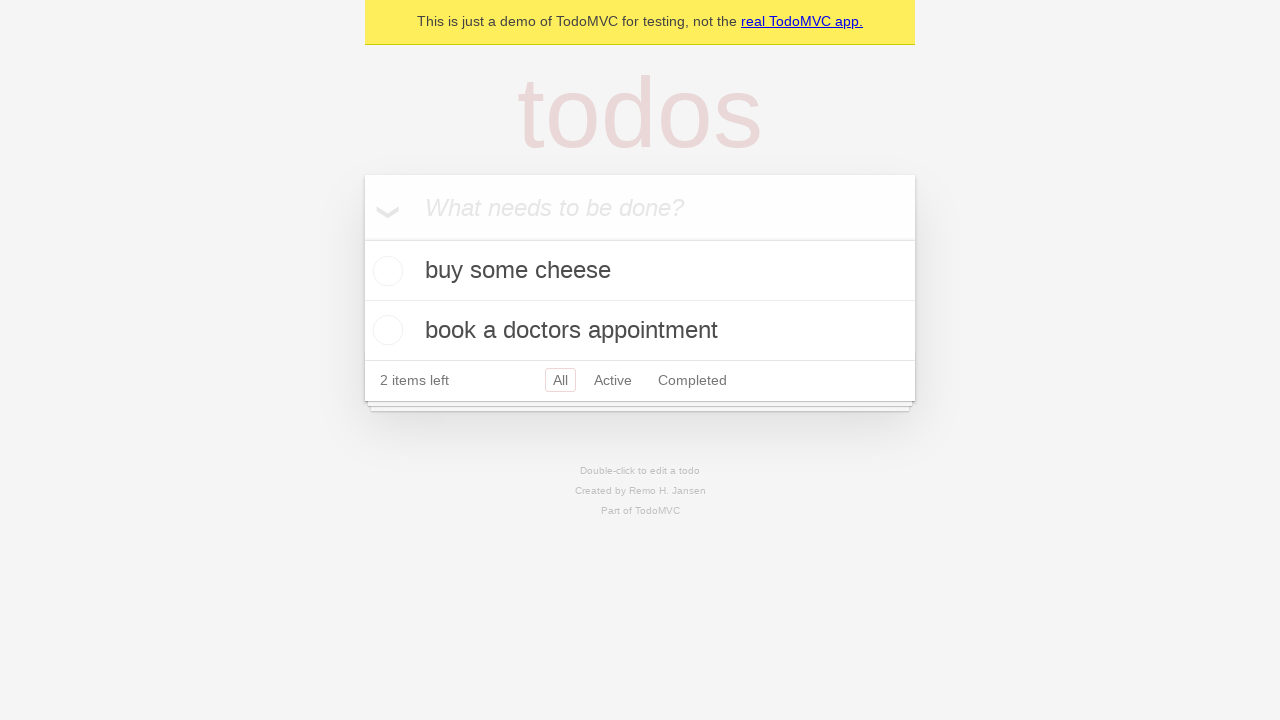

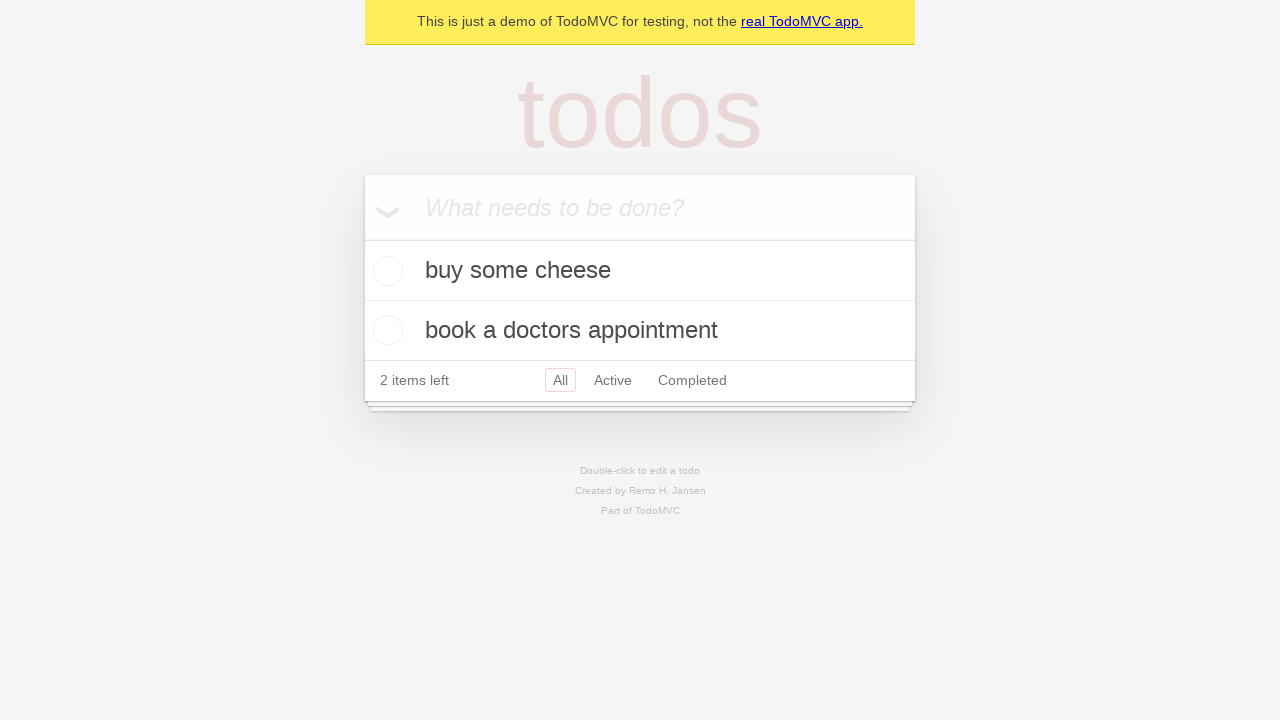